Tests table sorting functionality by clicking the Due column header and verifying the values are sorted in ascending order

Starting URL: http://the-internet.herokuapp.com/tables

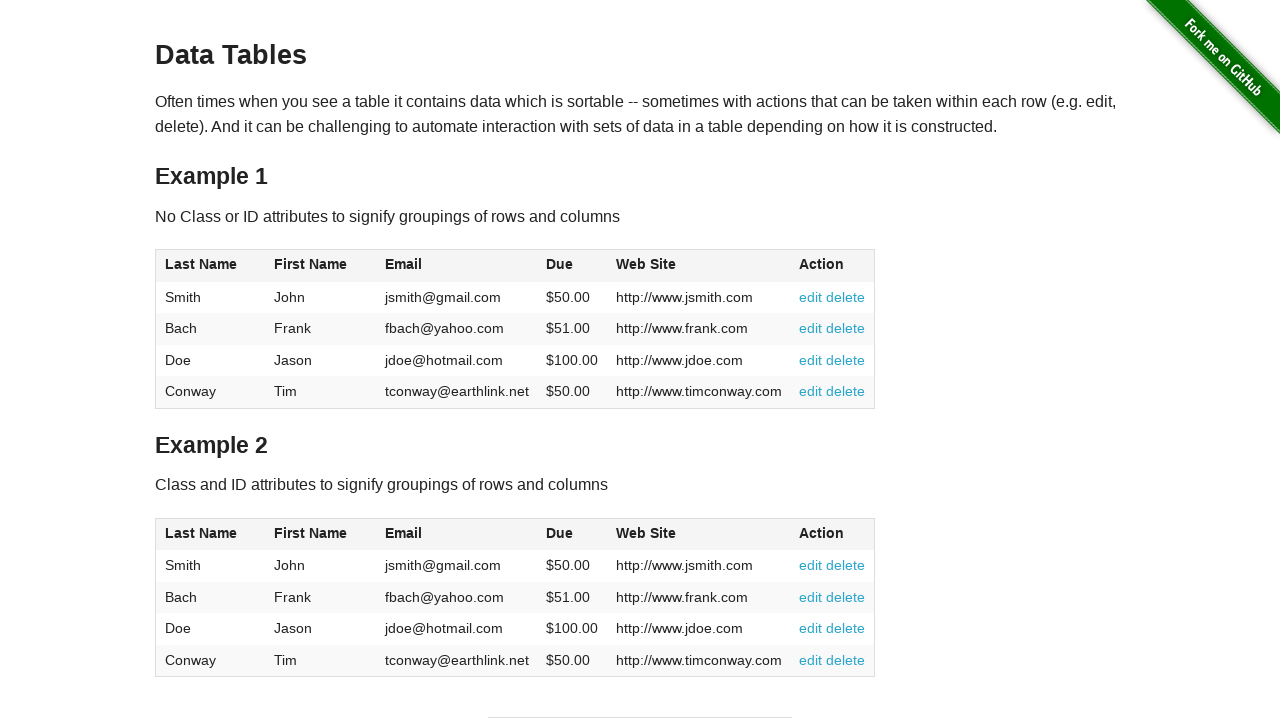

Clicked Due column header to sort table in ascending order at (572, 266) on #table1 thead tr th:nth-of-type(4)
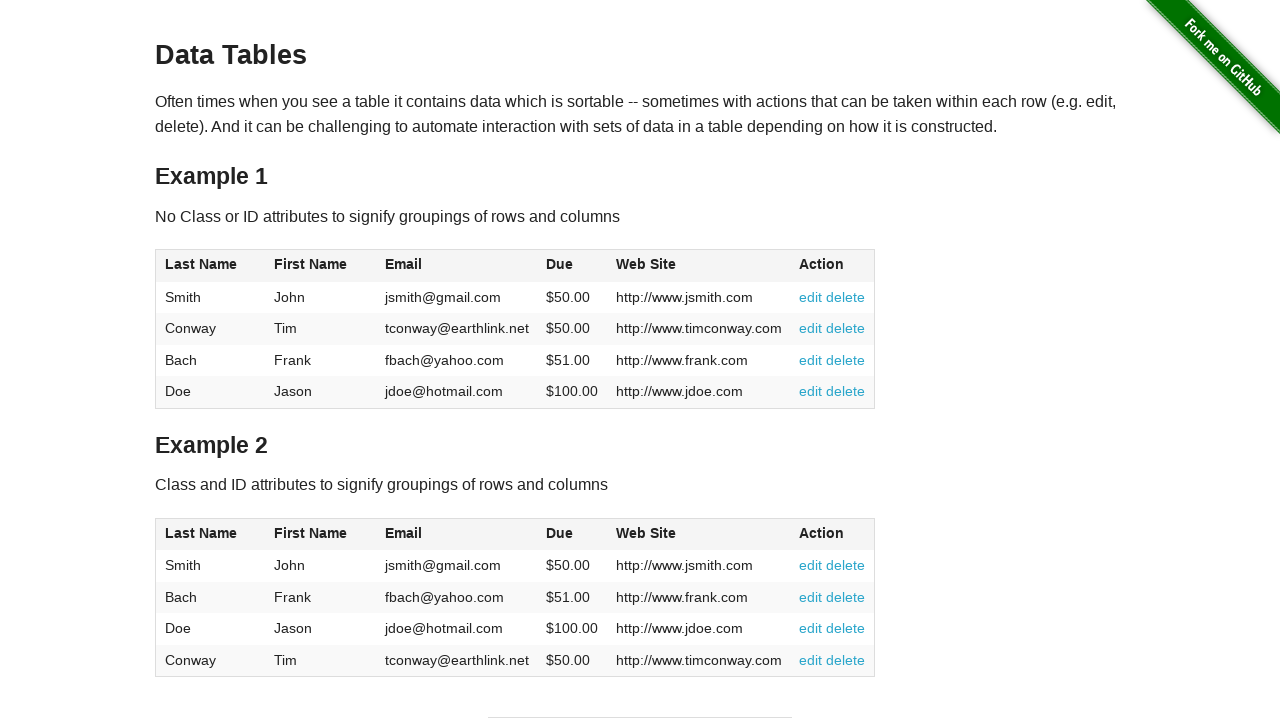

Table updated and Due column values are now visible
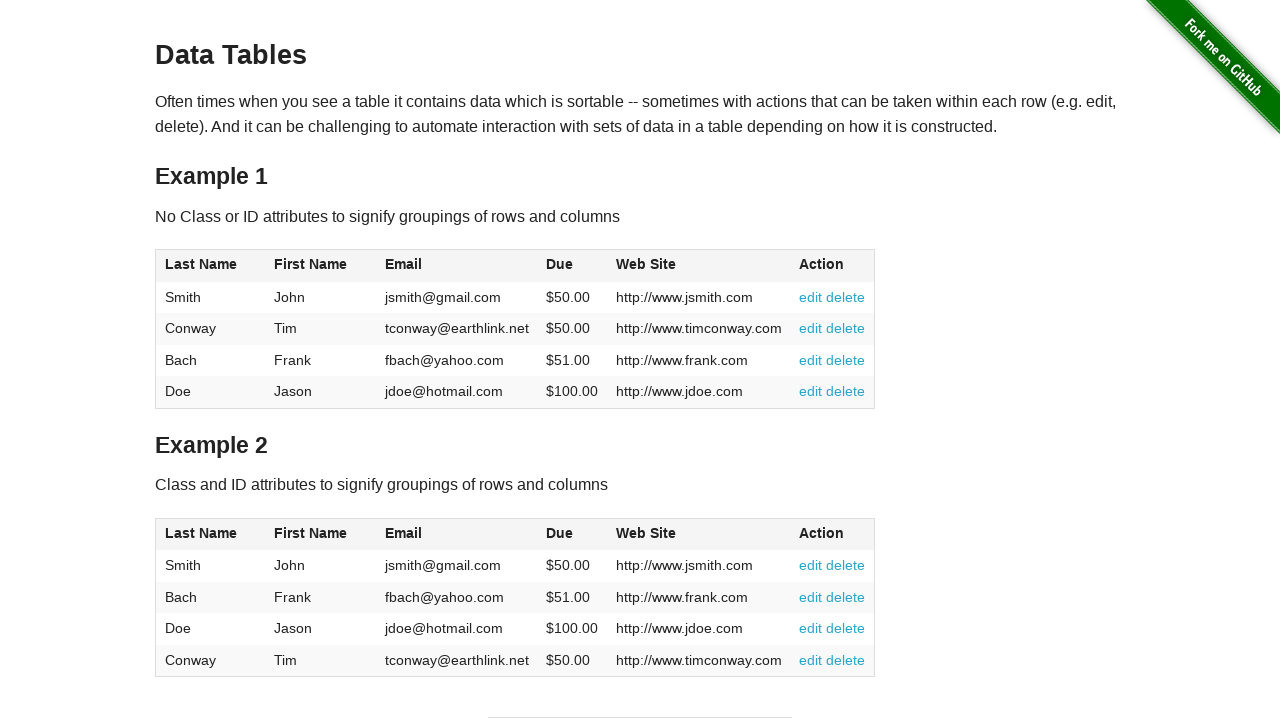

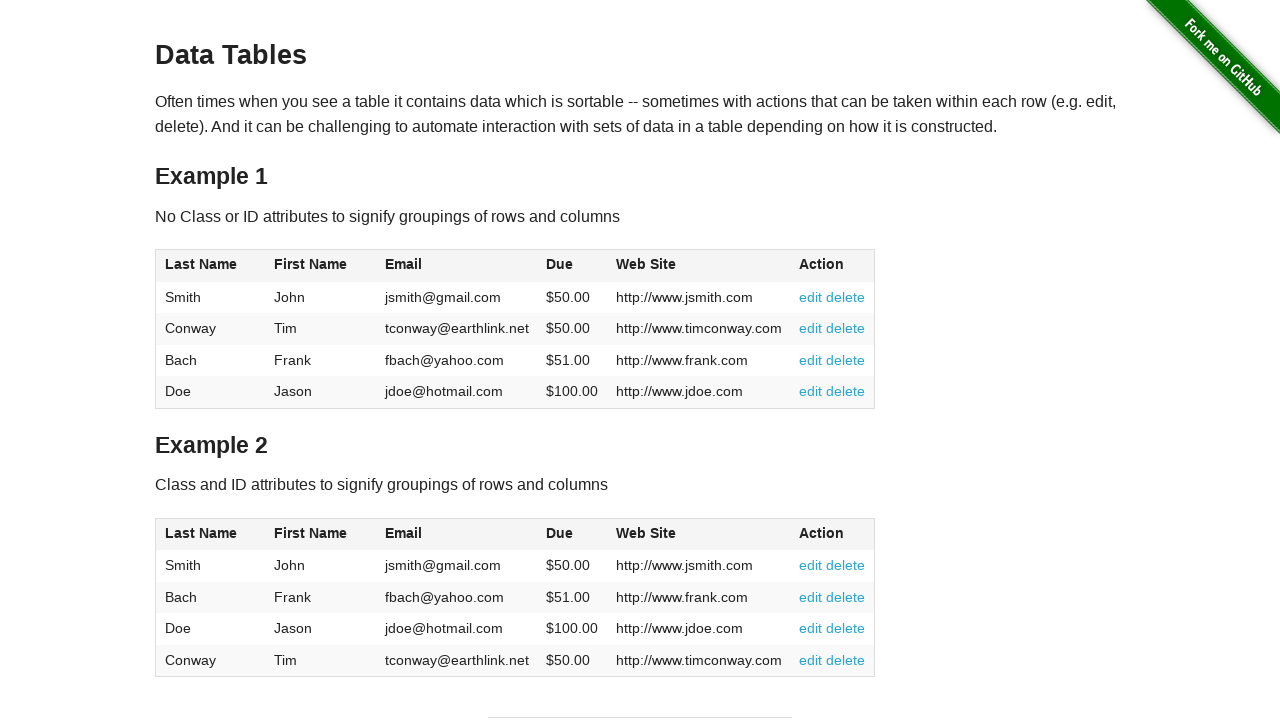